Tests a math quiz form by reading an input value from the page, calculating the result using a logarithmic formula, filling in the answer, checking a checkbox, selecting a radio button, and submitting the form.

Starting URL: http://suninjuly.github.io/math.html

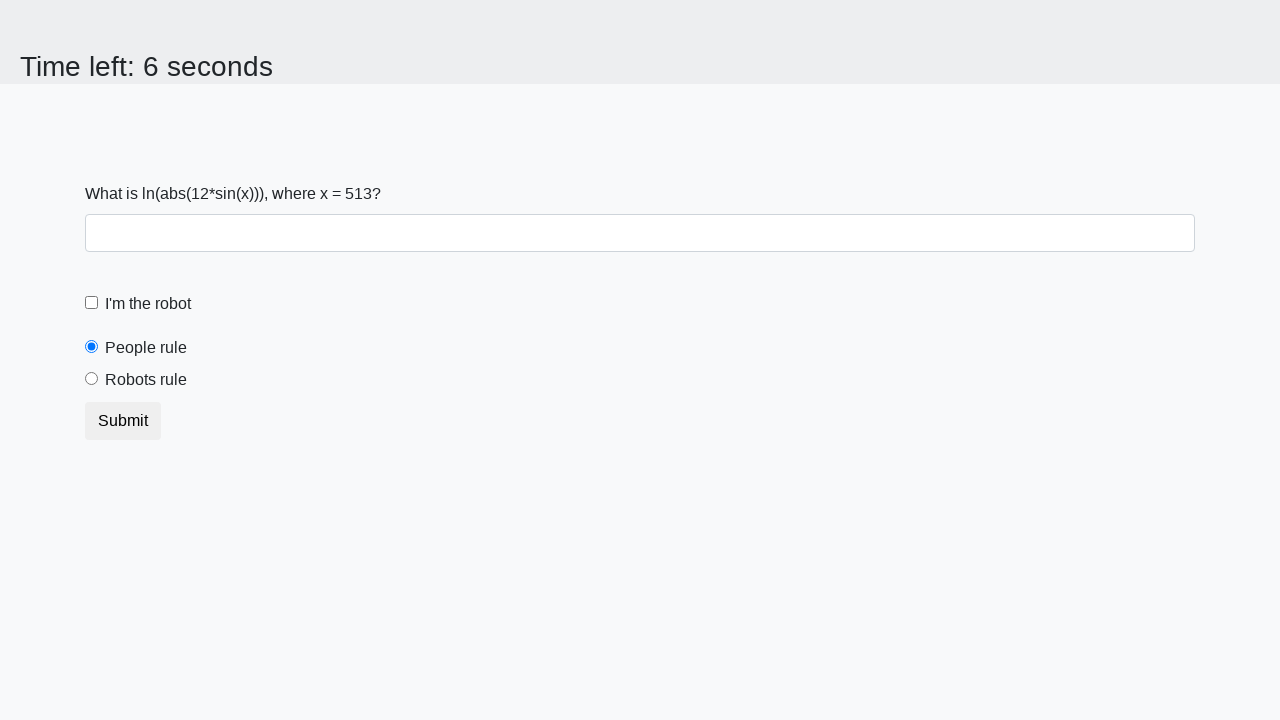

Located and read x value from #input_value element
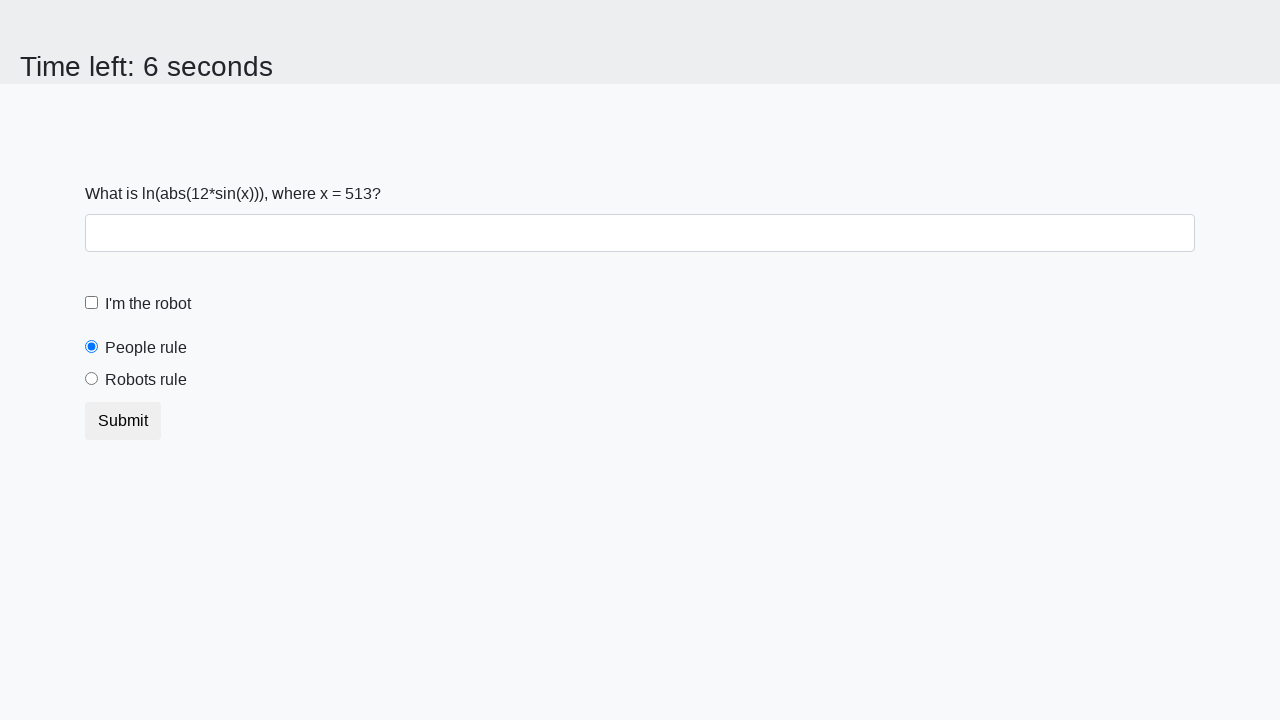

Calculated logarithmic result: log(|12*sin(513)|) = 2.25655248353269
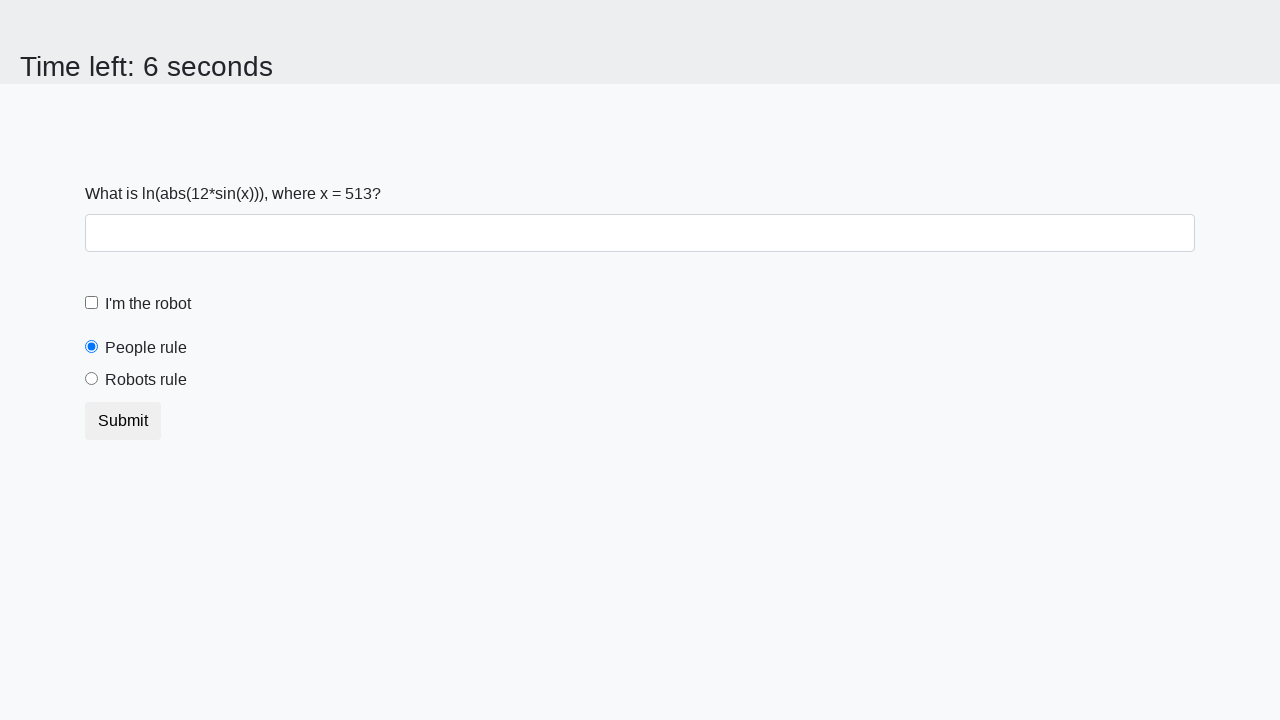

Filled answer field with calculated value: 2.25655248353269 on #answer
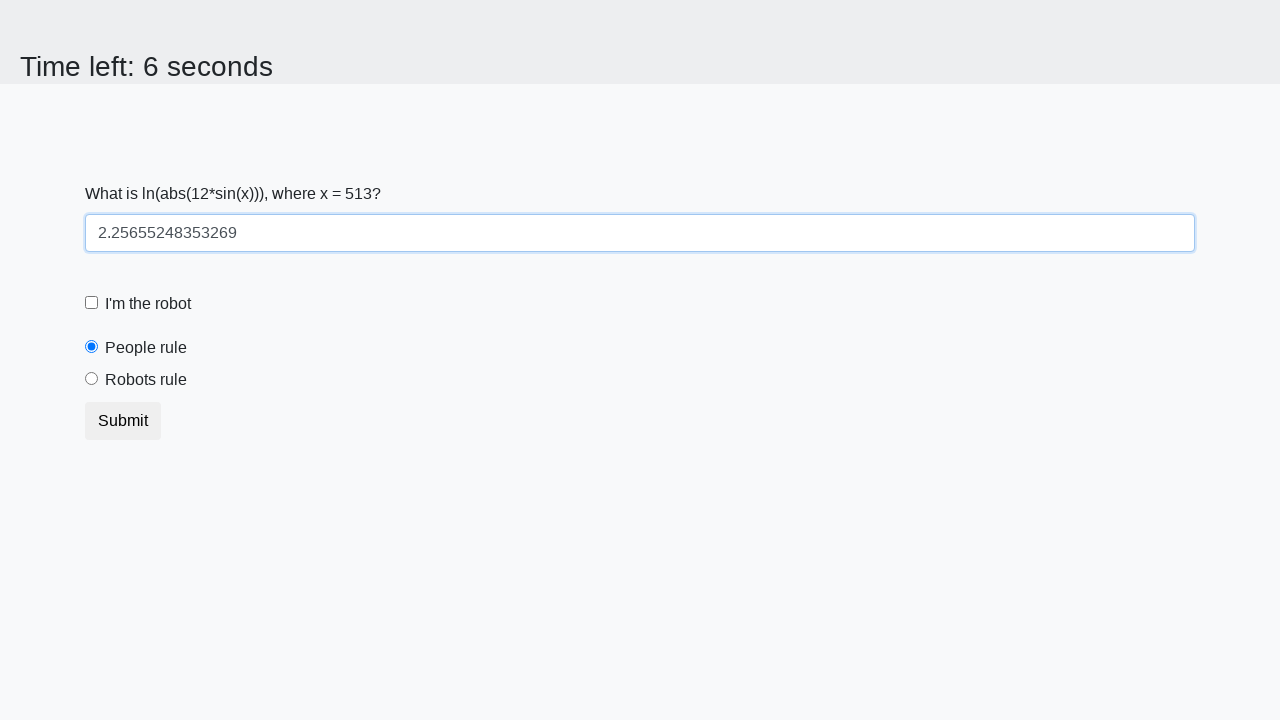

Checked the robot checkbox at (92, 303) on #robotCheckbox
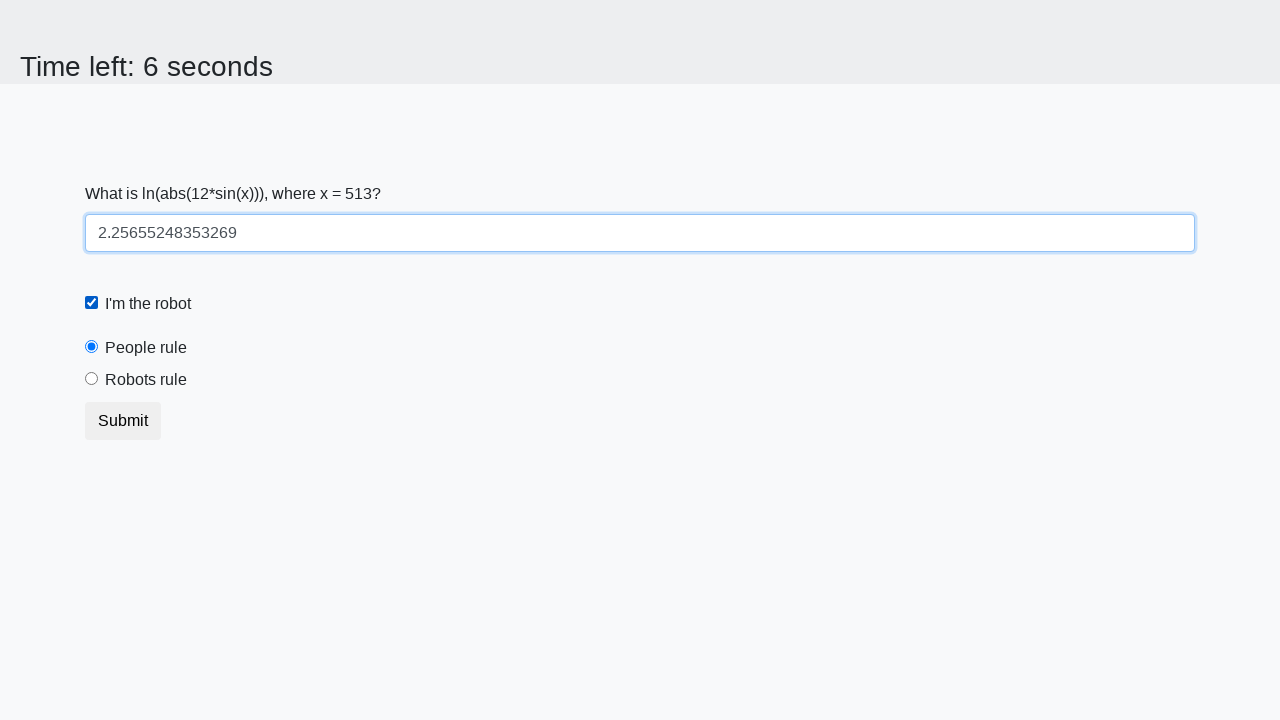

Selected 'robots rule' radio button at (92, 379) on #robotsRule
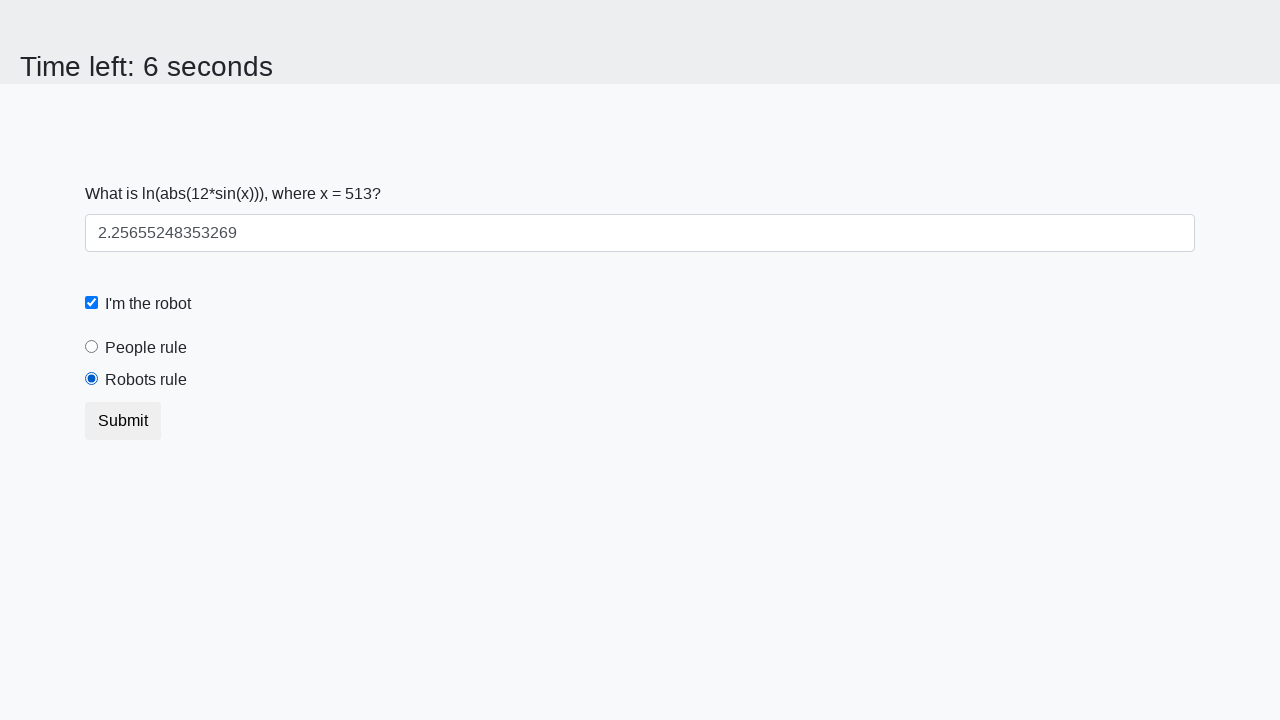

Clicked submit button to submit the form at (123, 421) on button.btn
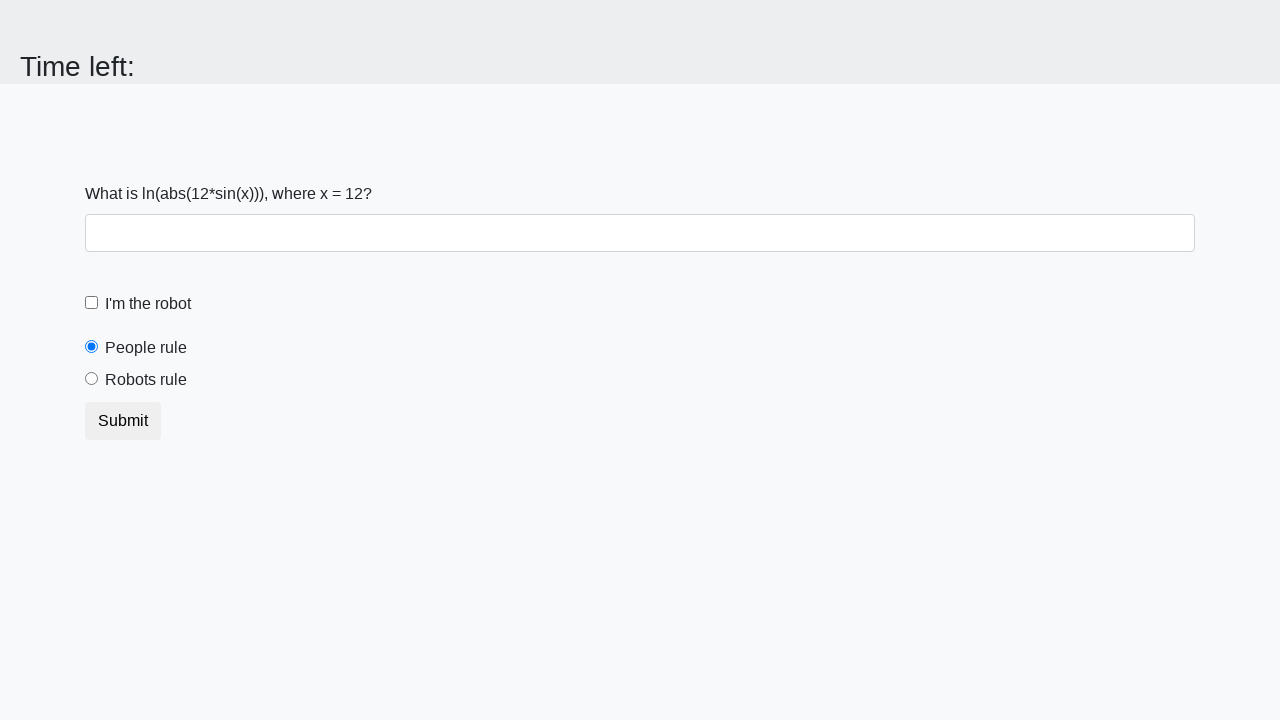

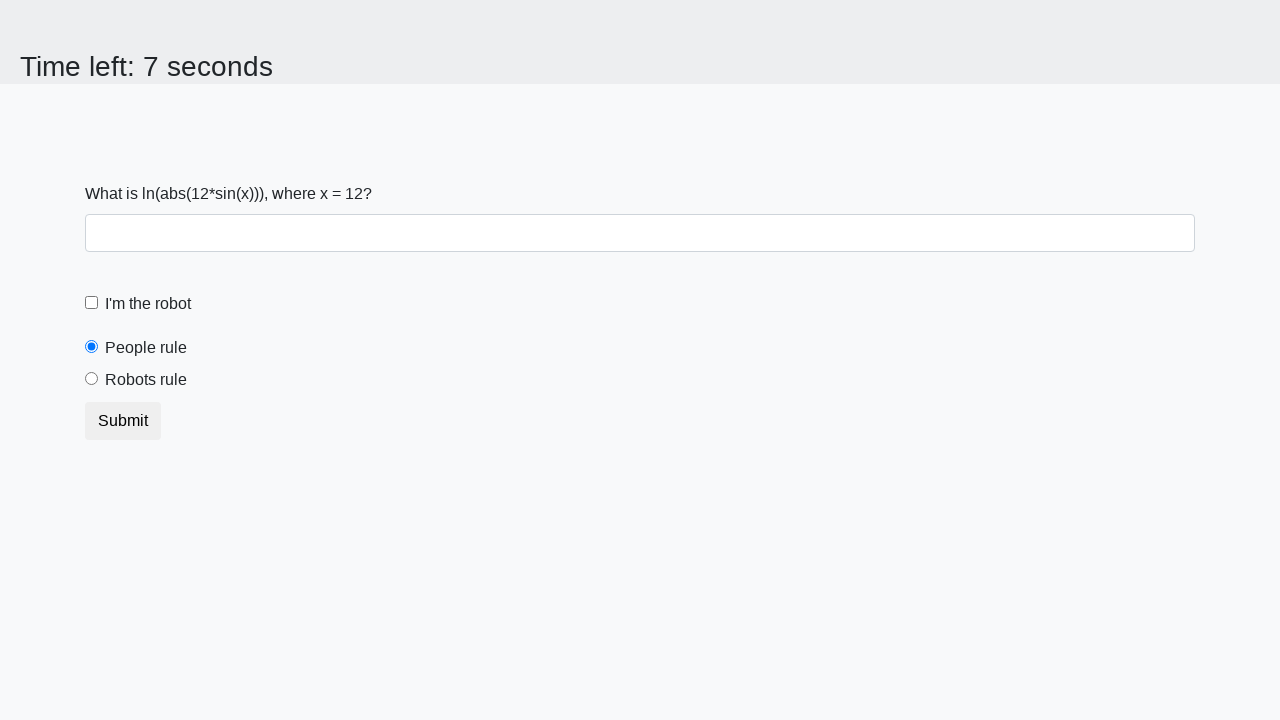